Tests sorting products by popularity using the dropdown selector

Starting URL: http://practice.automationtesting.in

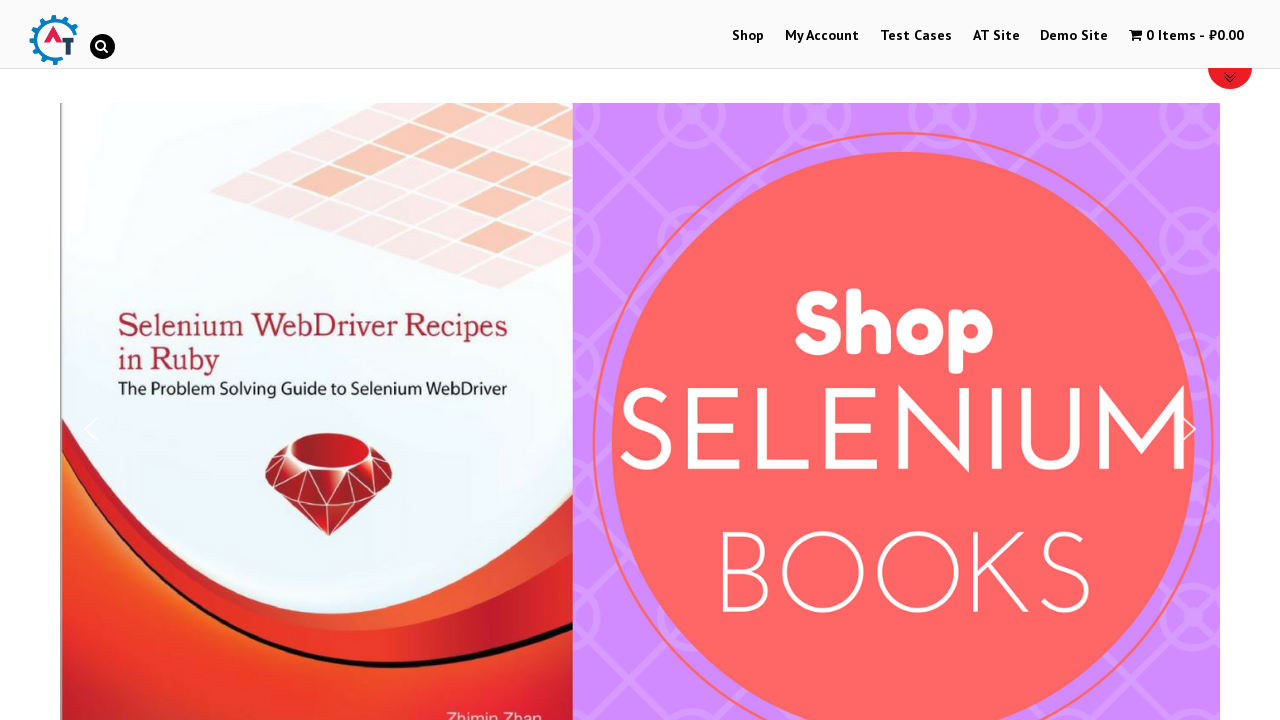

Clicked on Shop menu at (748, 36) on xpath=//a[normalize-space()='Shop']
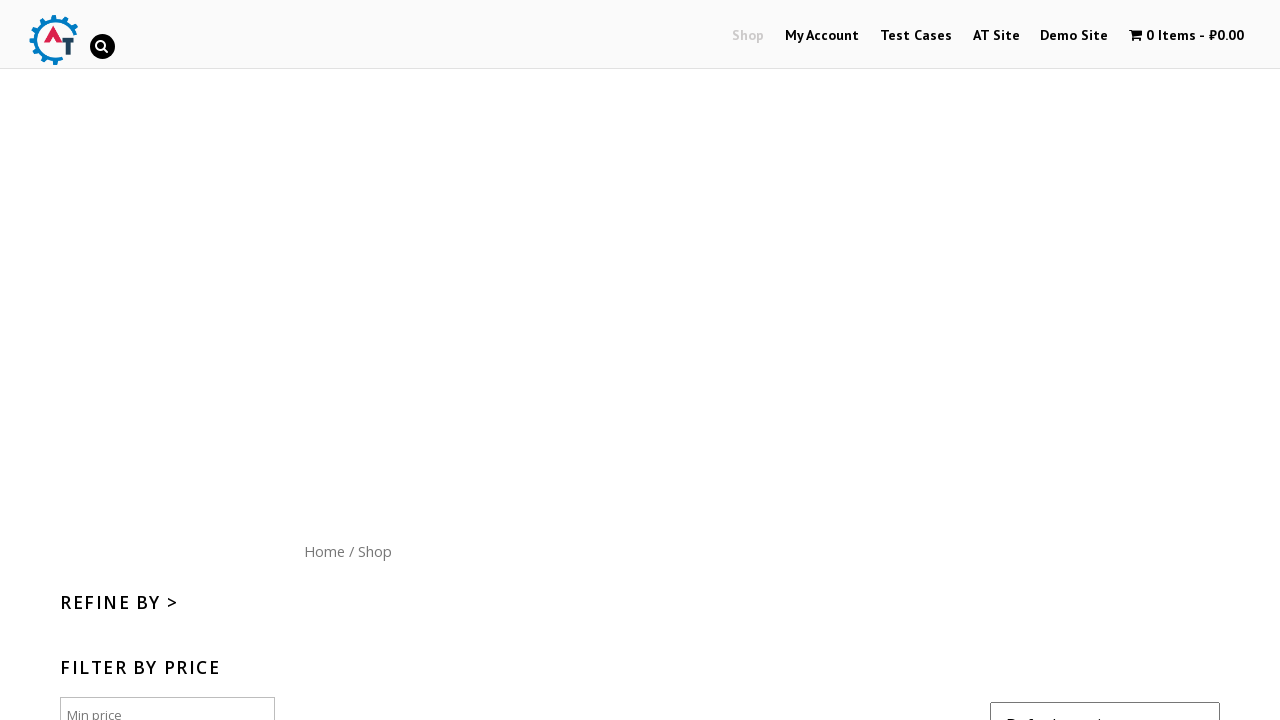

Selected 'popularity' option from sort dropdown on //*[@id='content']/form/select
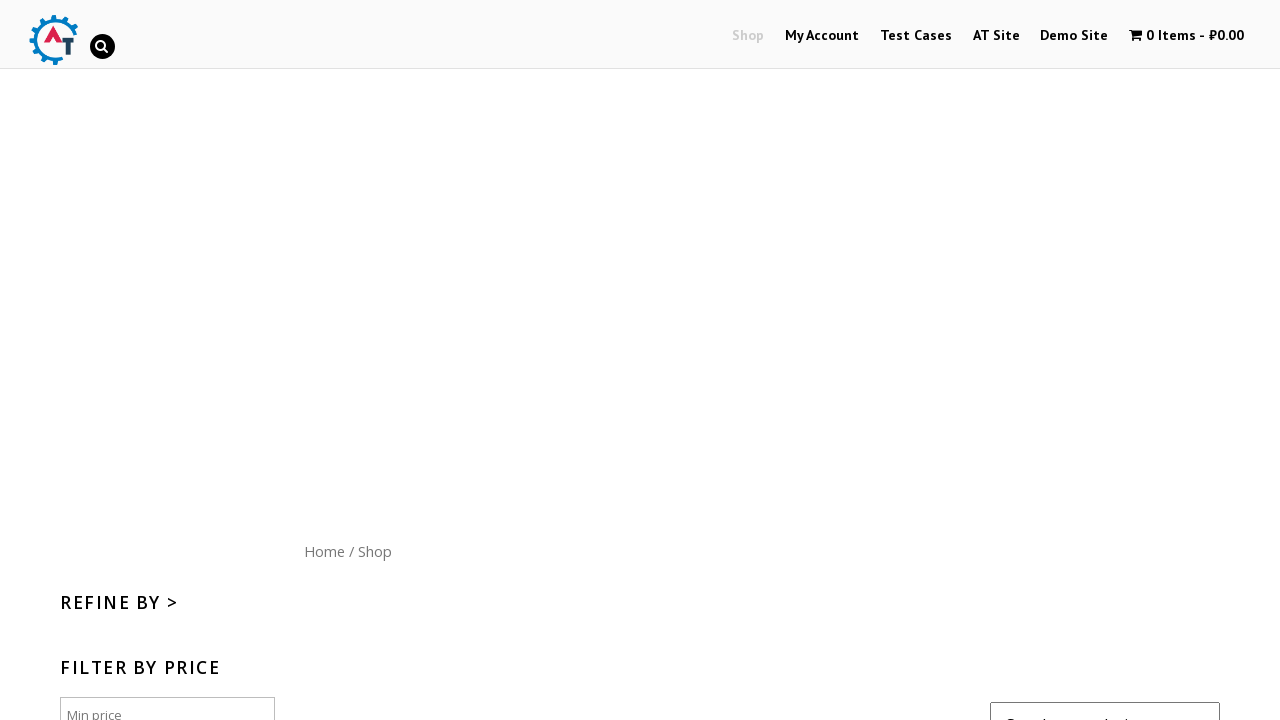

Products sorted by popularity loaded successfully
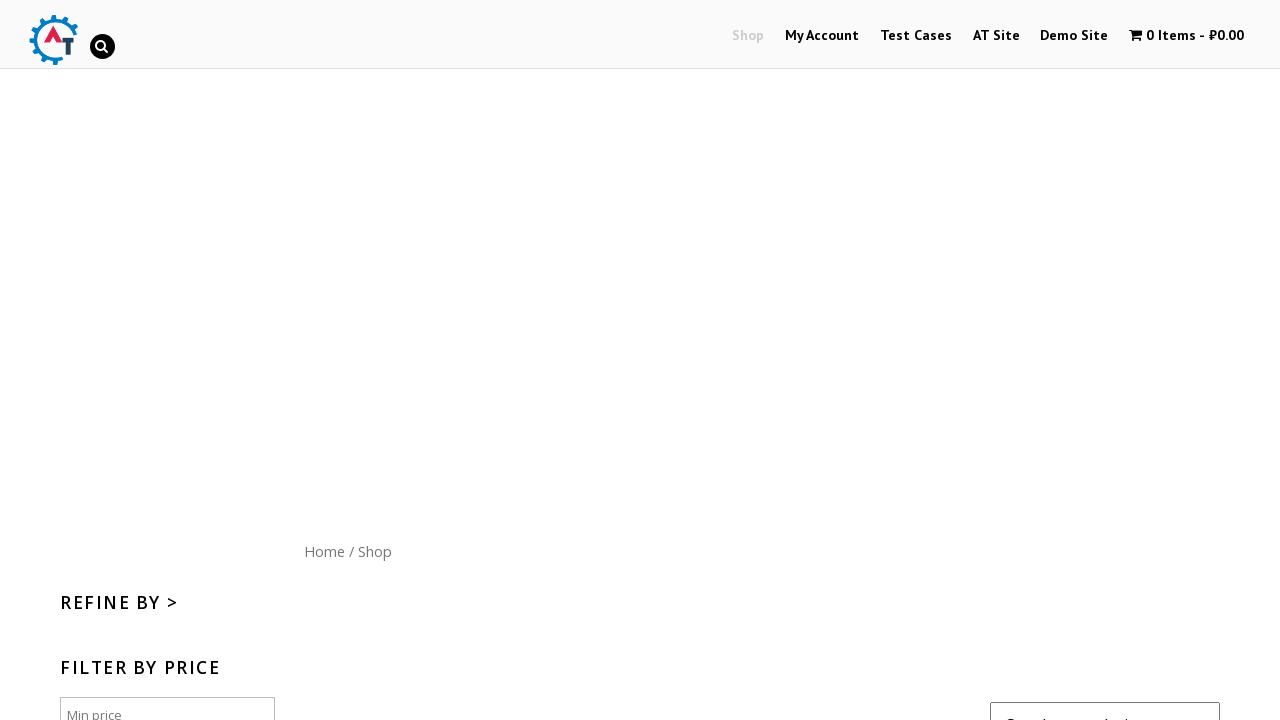

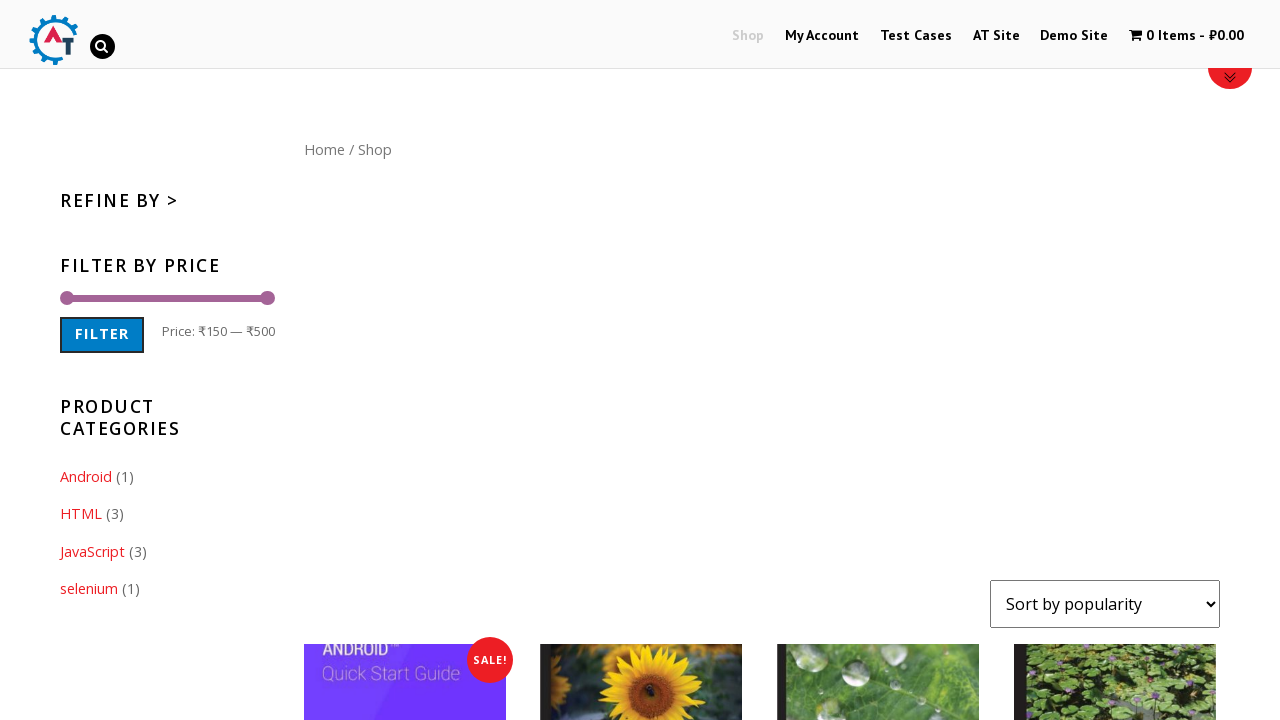